Tests adding multiple todo items to the list by filling the input field and pressing Enter for each item

Starting URL: https://demo.playwright.dev/todomvc

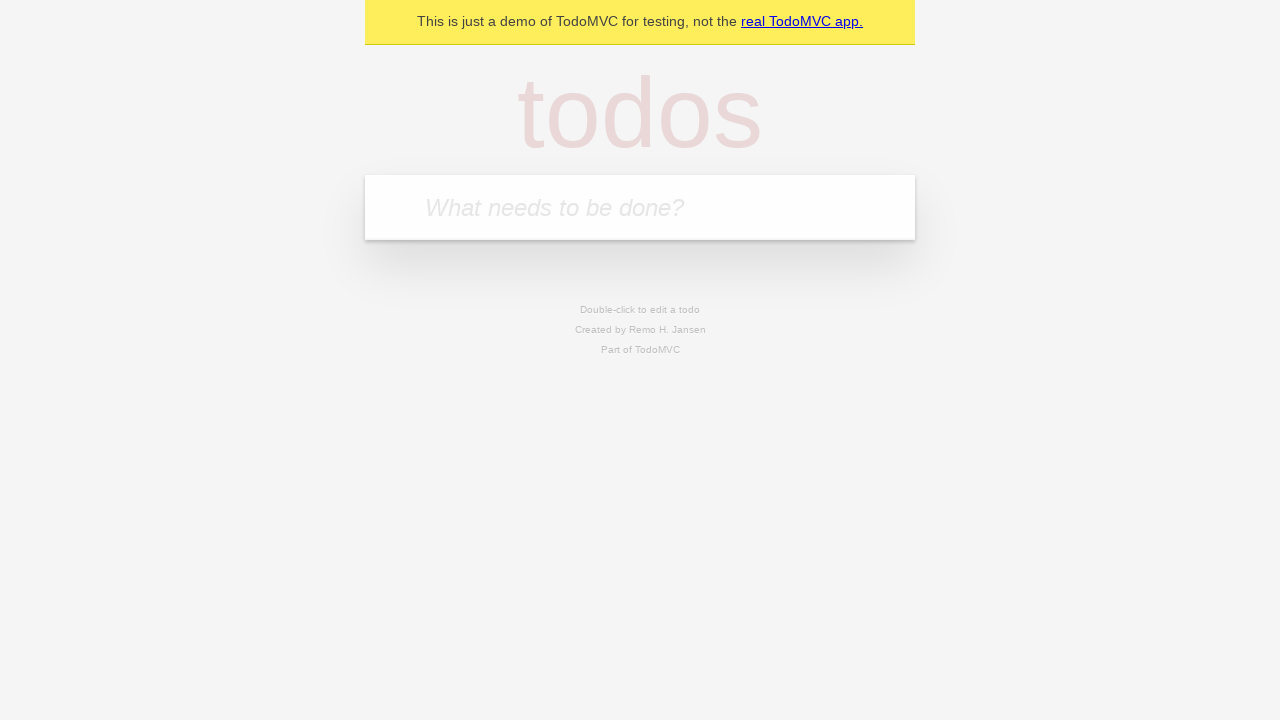

Filled input field with first todo item 'buy some cheese' on internal:attr=[placeholder="What needs to be done?"i]
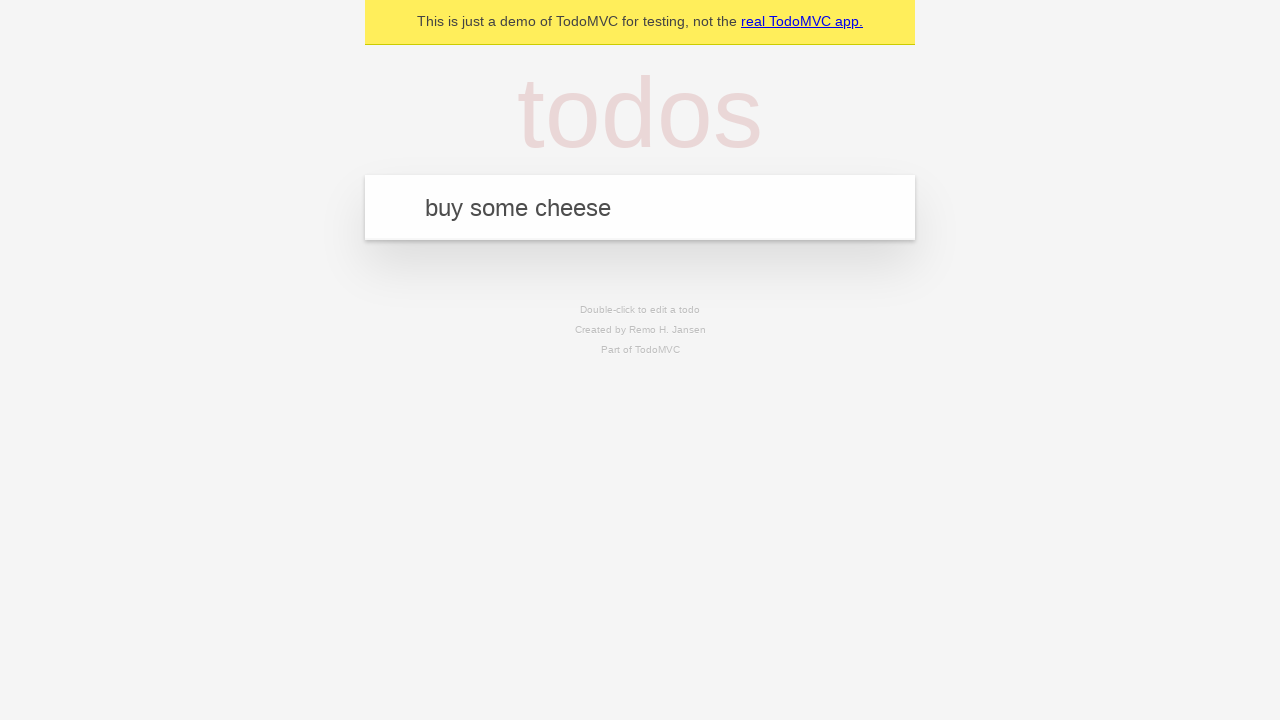

Pressed Enter to add first todo item on internal:attr=[placeholder="What needs to be done?"i]
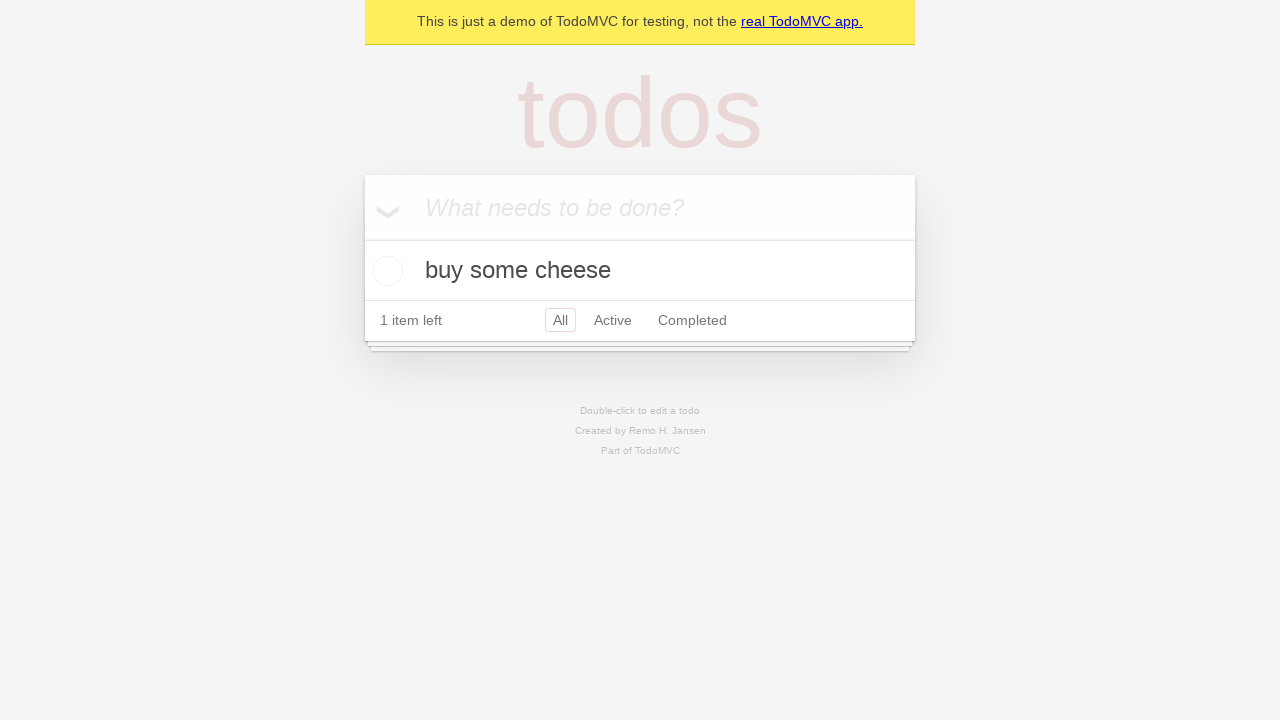

Verified first todo item is displayed
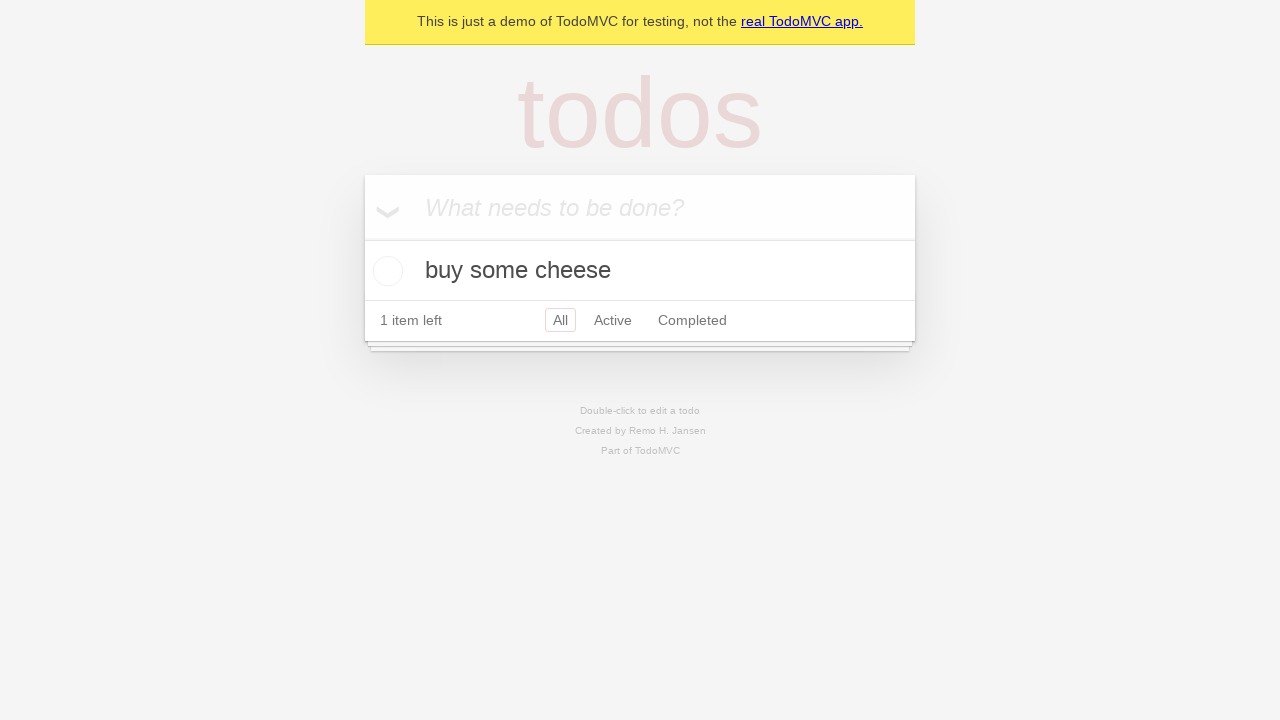

Filled input field with second todo item 'feed the cat' on internal:attr=[placeholder="What needs to be done?"i]
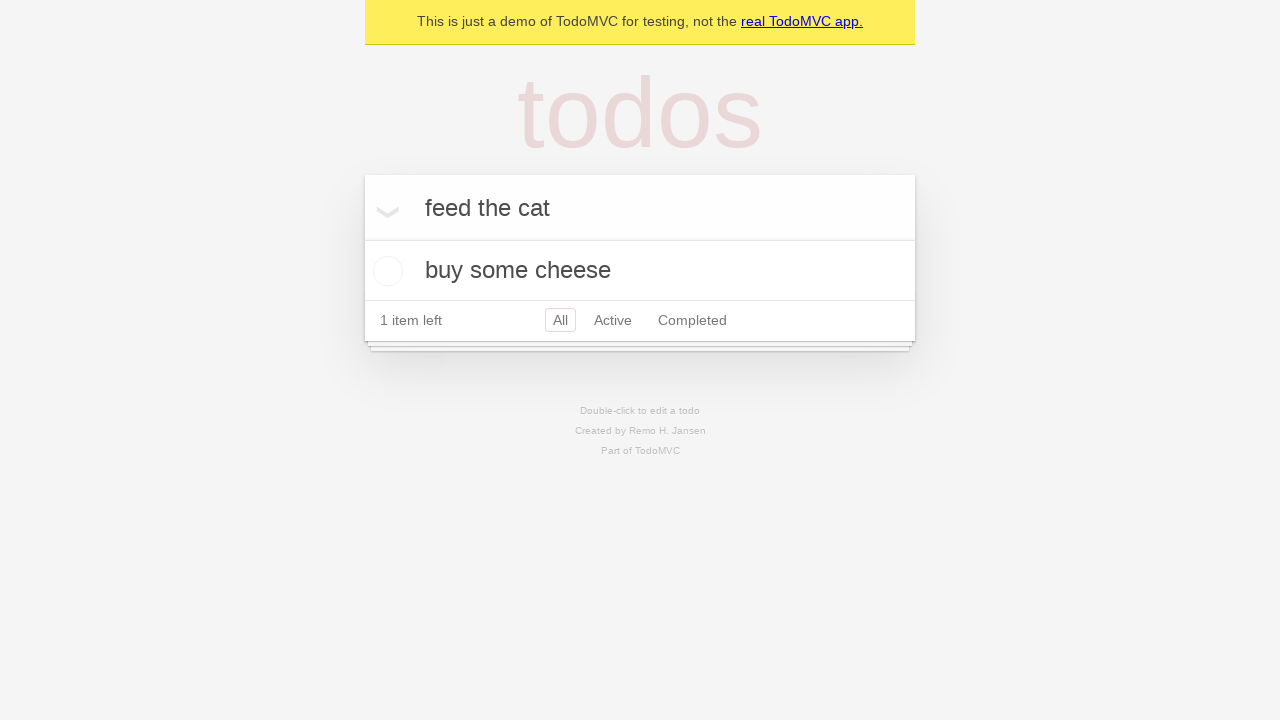

Pressed Enter to add second todo item on internal:attr=[placeholder="What needs to be done?"i]
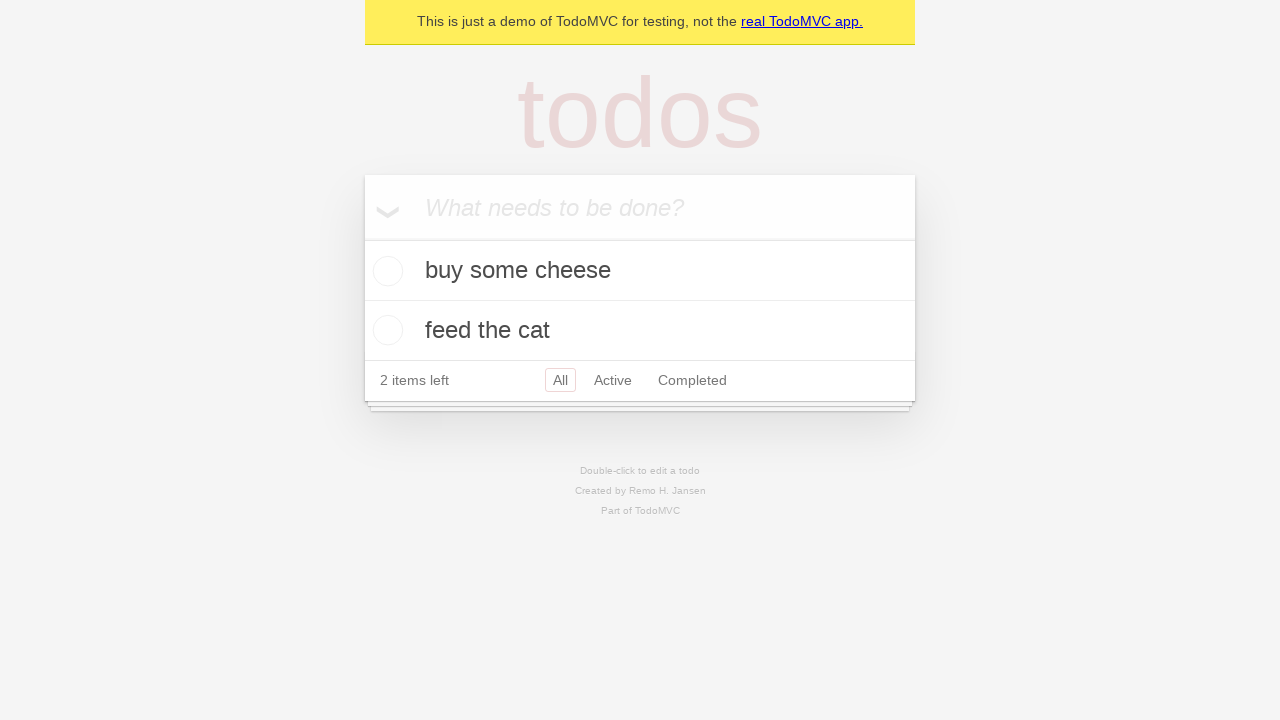

Verified both todo items are displayed on the list
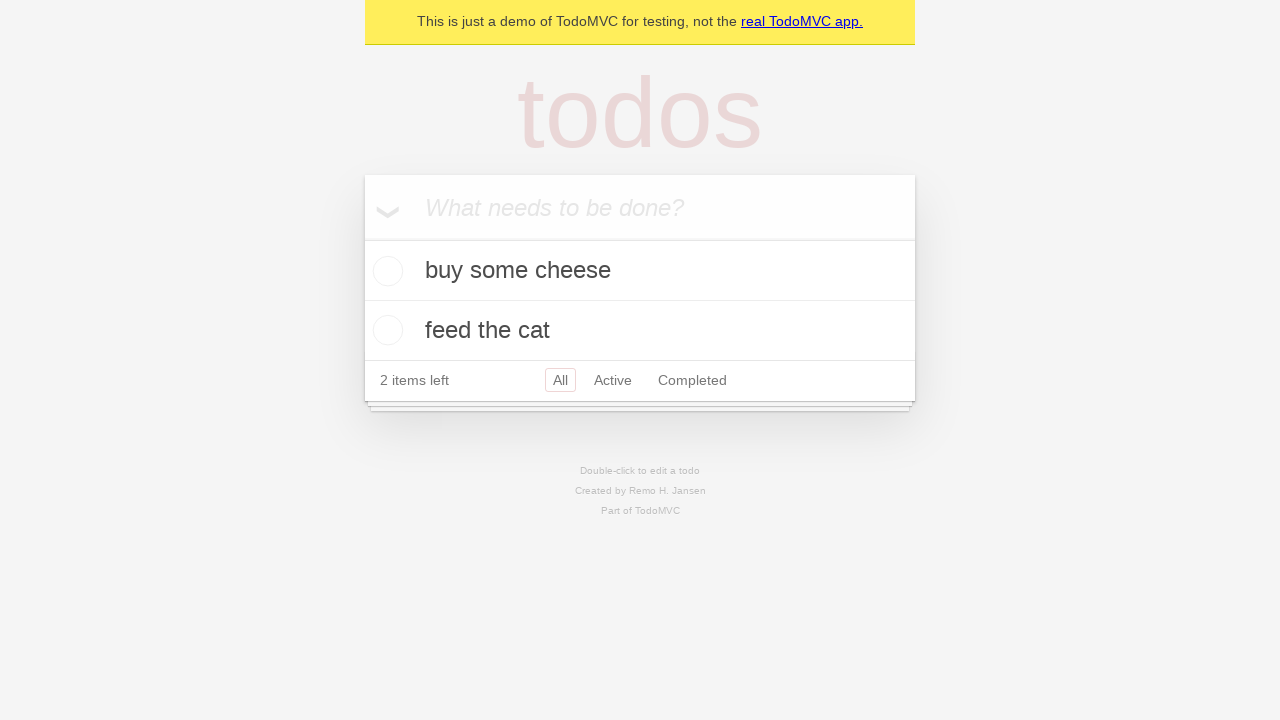

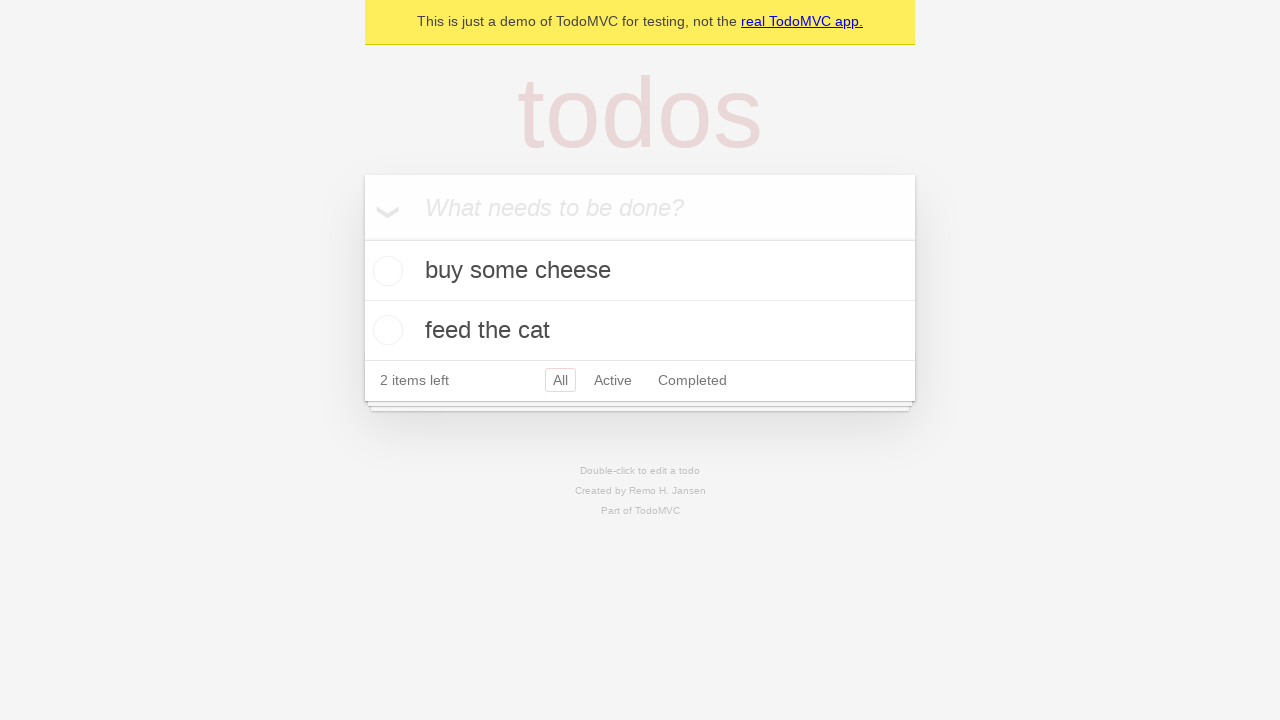